Tests dynamic element addition and deletion functionality by clicking Add Element button multiple times and verifying Delete buttons appear

Starting URL: https://the-internet.herokuapp.com/add_remove_elements/

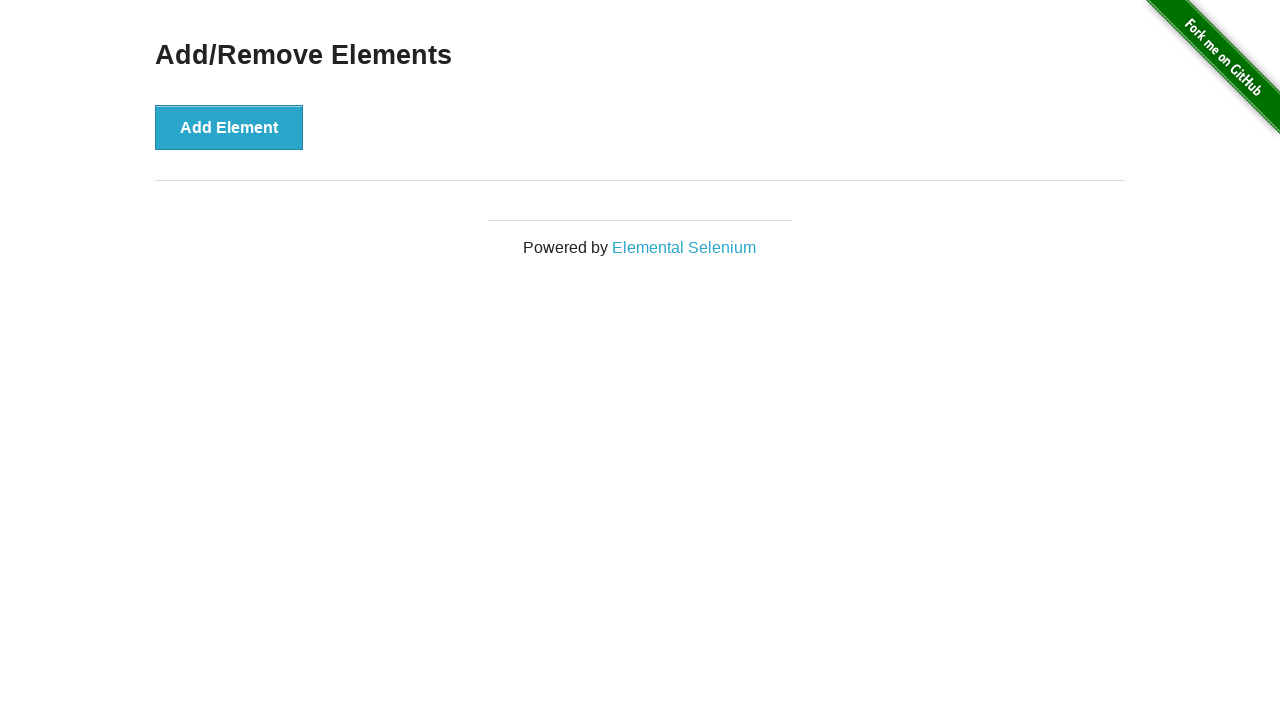

Navigated to add/remove elements page
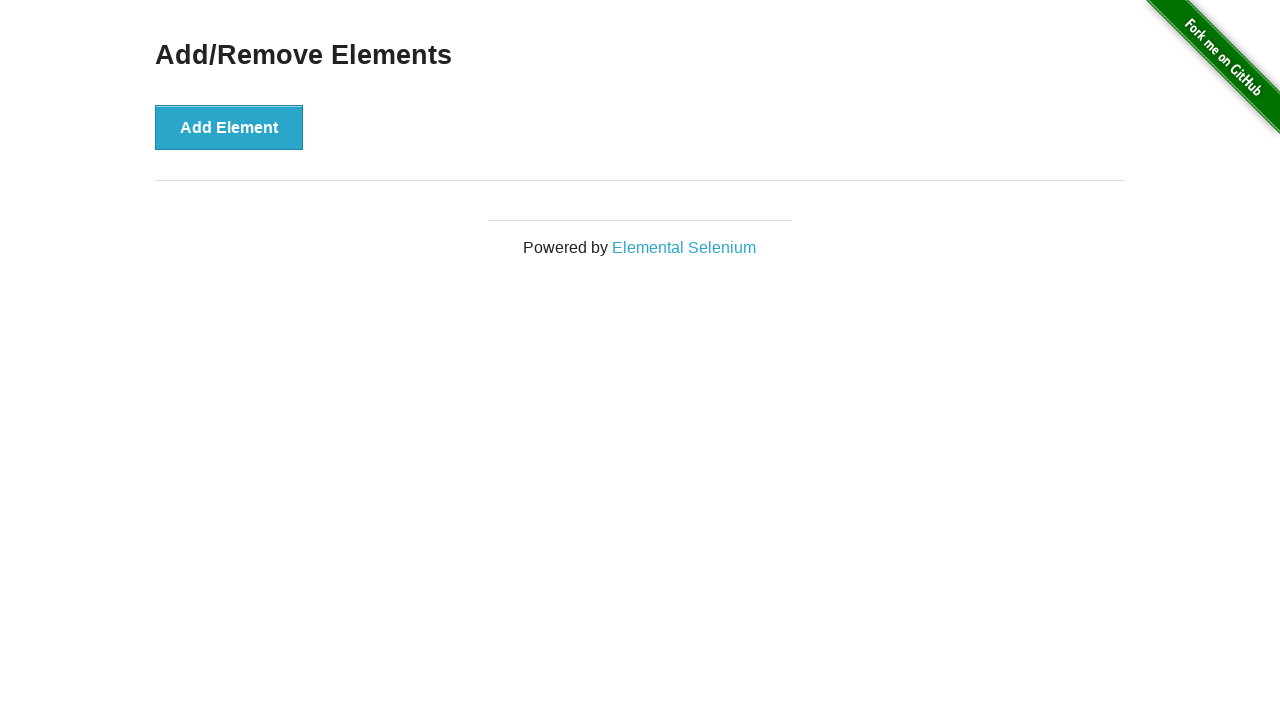

Clicked Add Element button (iteration 1) at (229, 127) on [onclick='addElement()']
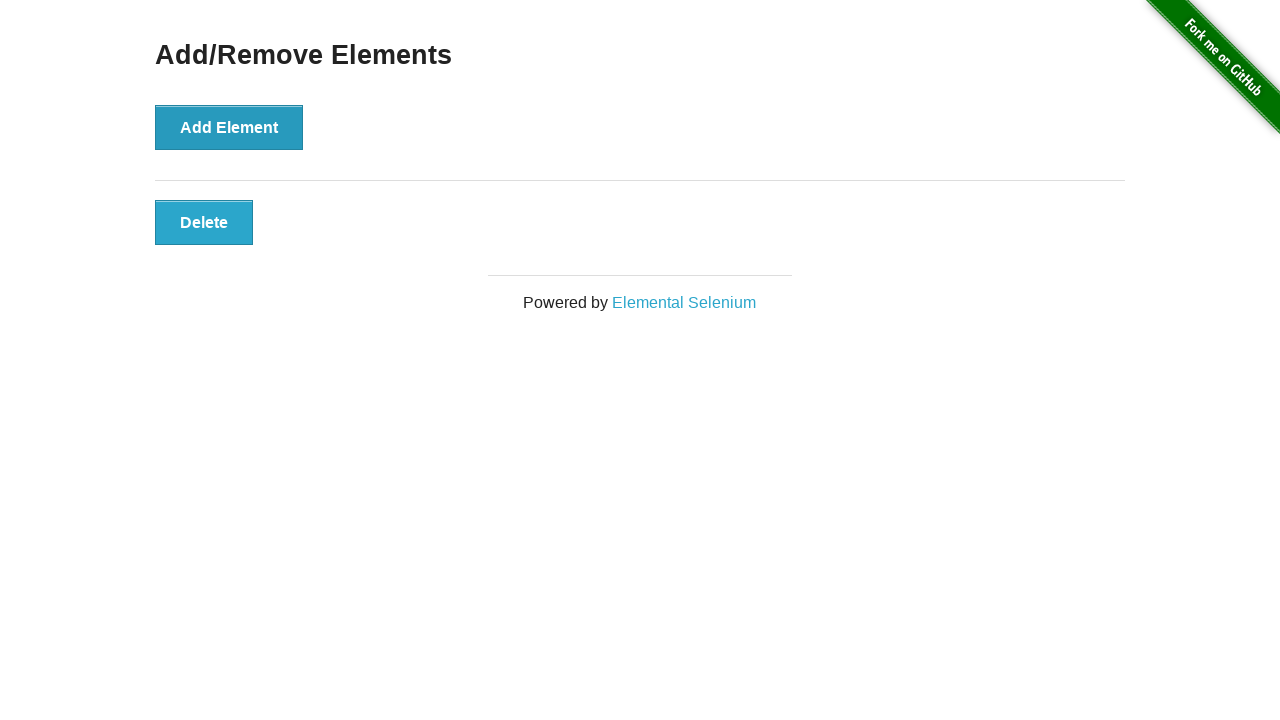

Clicked Add Element button (iteration 2) at (229, 127) on [onclick='addElement()']
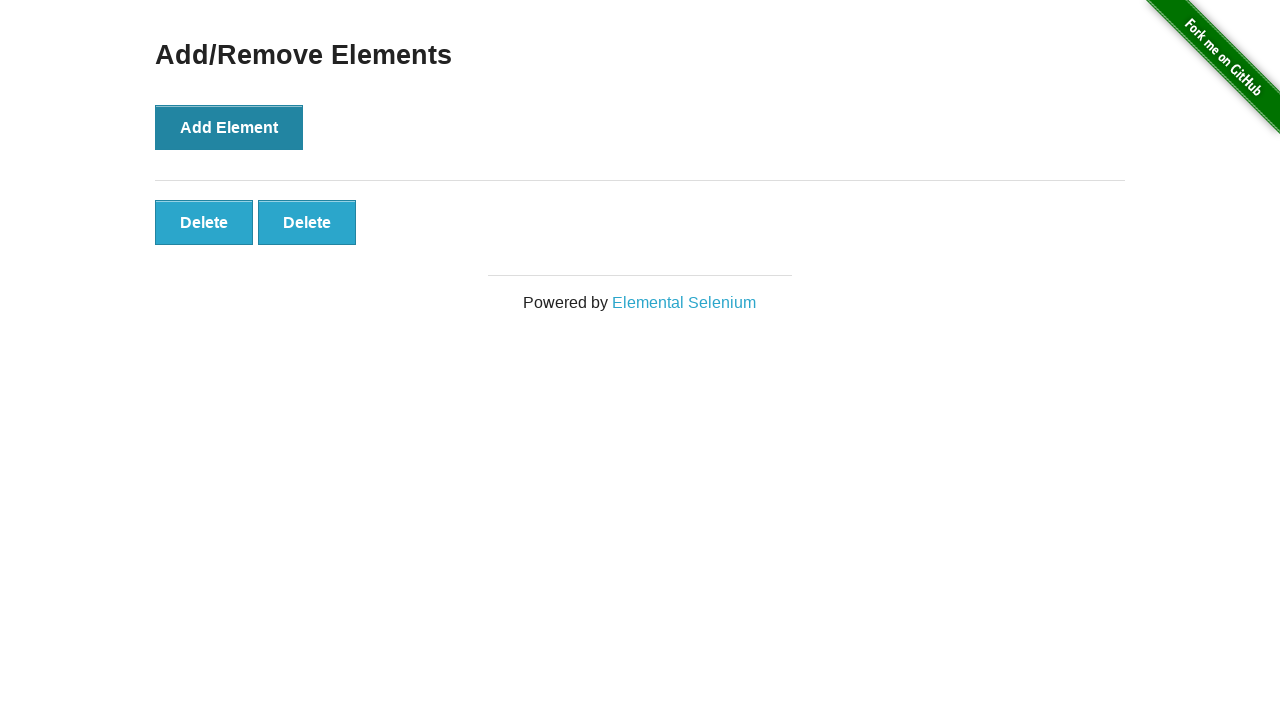

Clicked Add Element button (iteration 3) at (229, 127) on [onclick='addElement()']
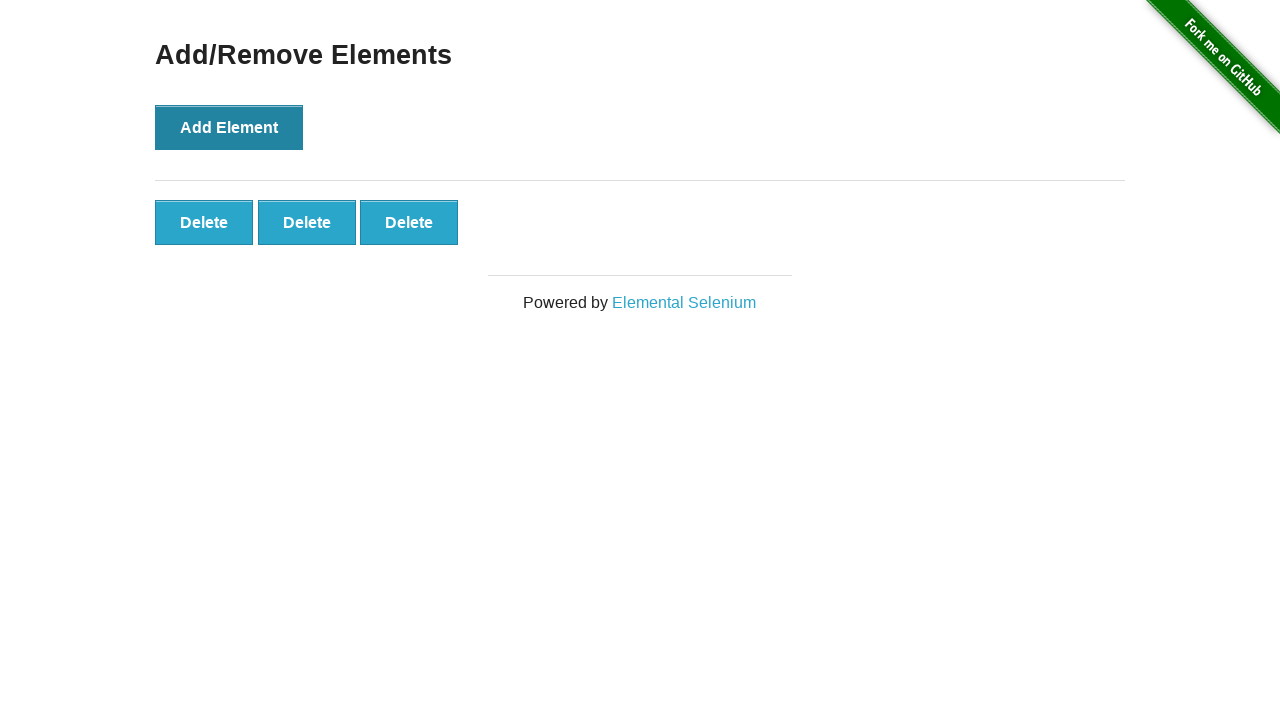

Clicked Add Element button (iteration 4) at (229, 127) on [onclick='addElement()']
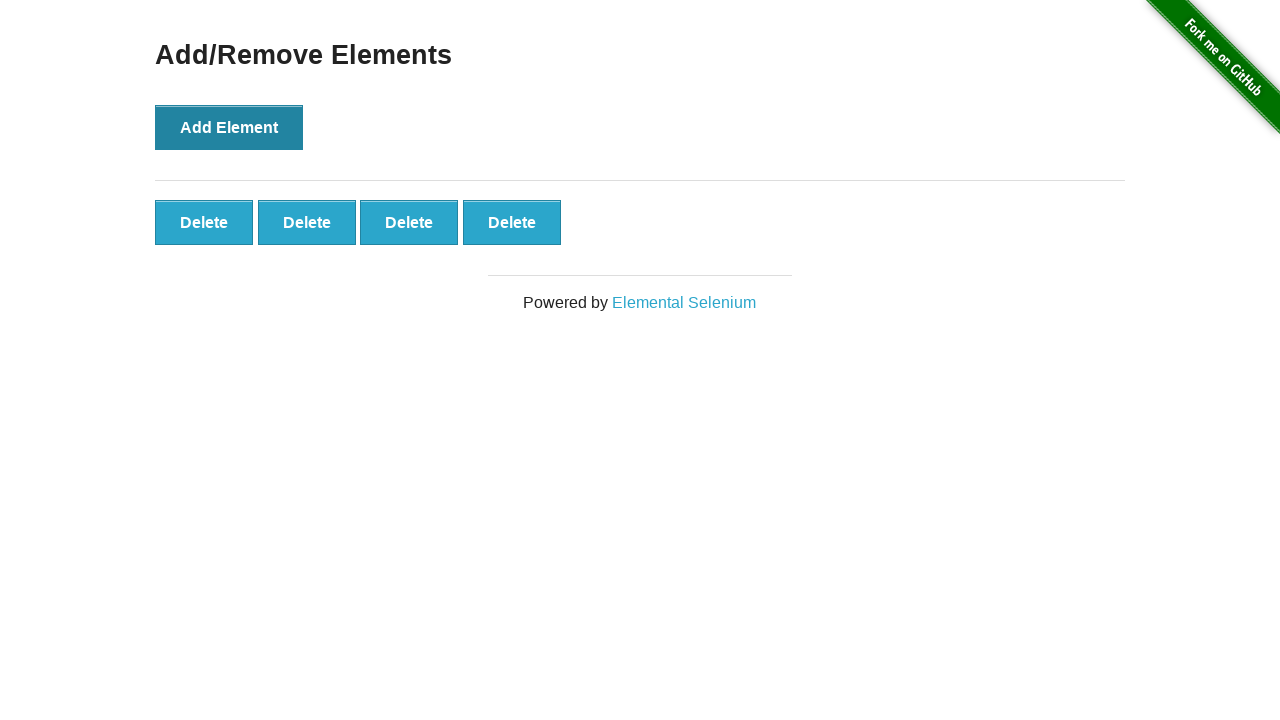

Clicked Add Element button (iteration 5) at (229, 127) on [onclick='addElement()']
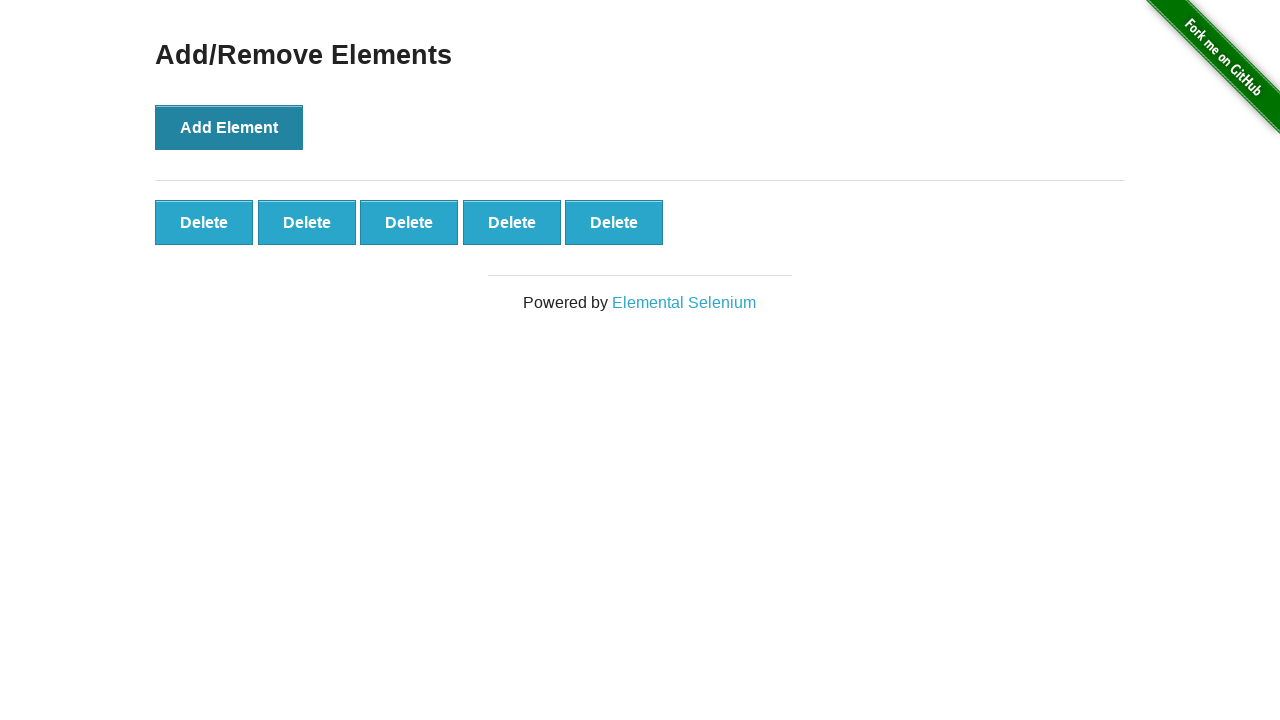

Located all Delete buttons on the page
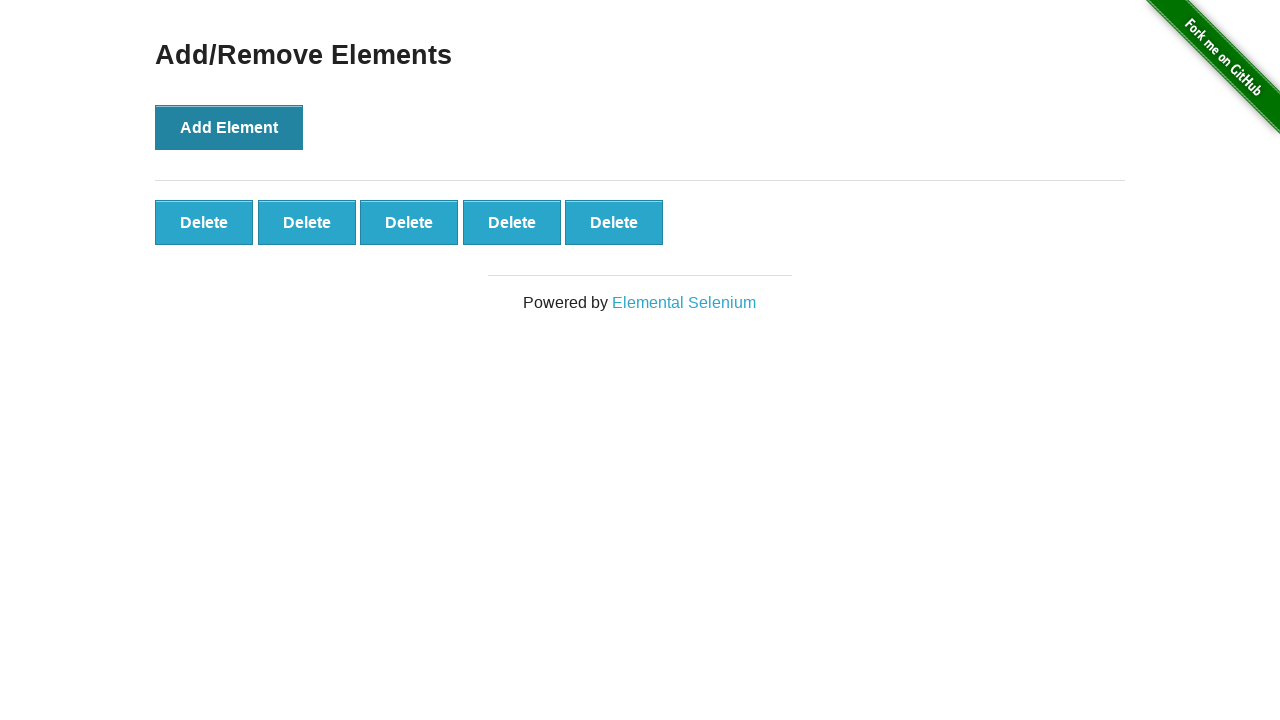

Counted Delete buttons: 5 found
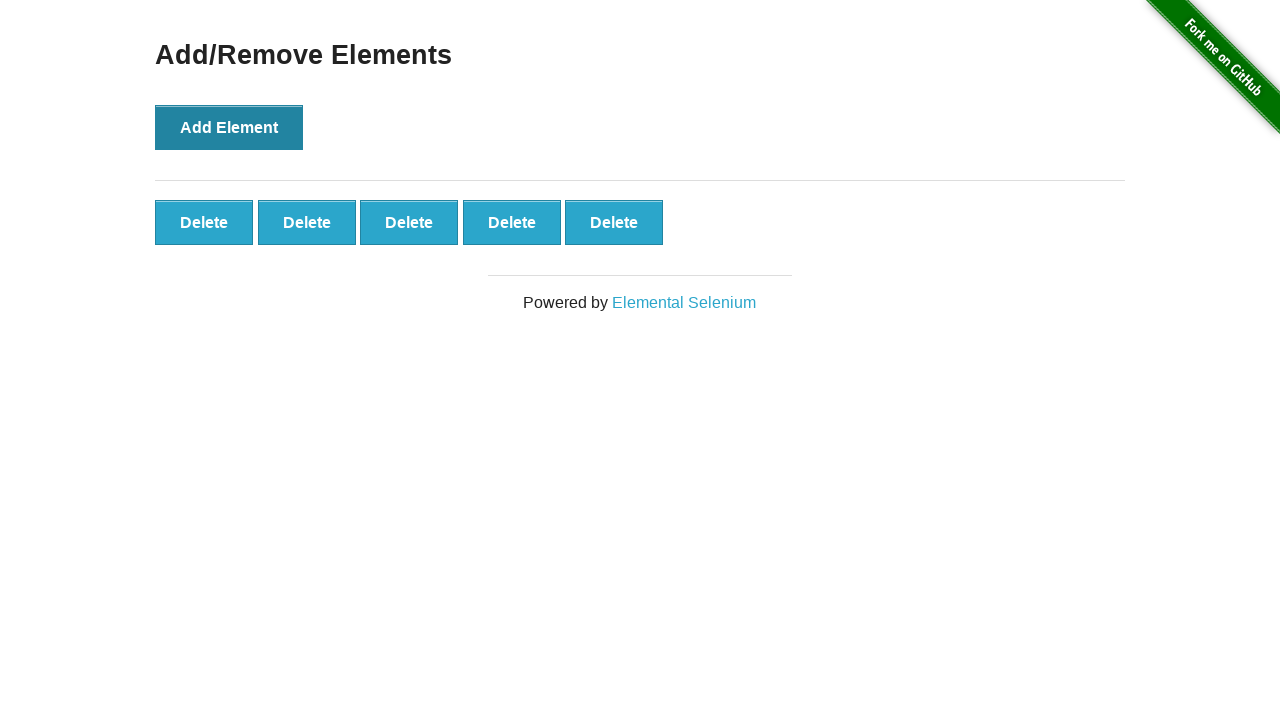

Assertion passed: 5 Delete buttons are present as expected
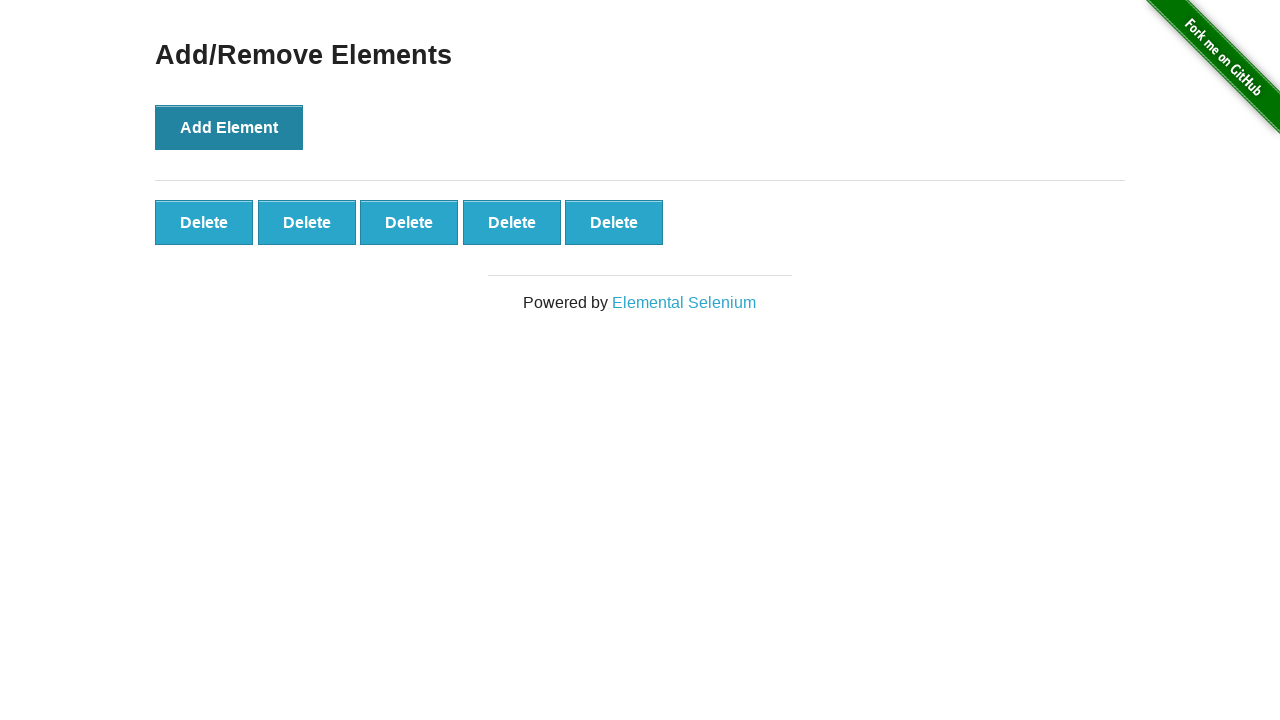

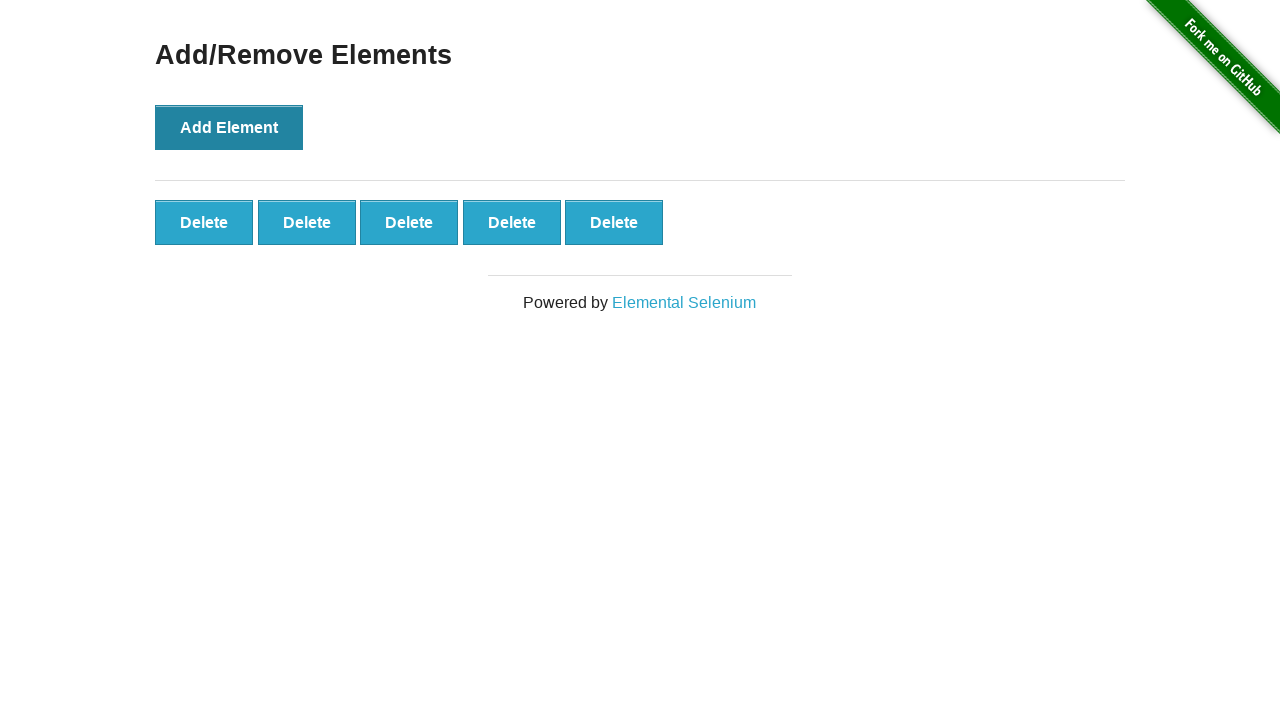